Navigates to Context Menu page, right-clicks on the hot-spot area, and handles the JavaScript alert dialog

Starting URL: https://the-internet.herokuapp.com/

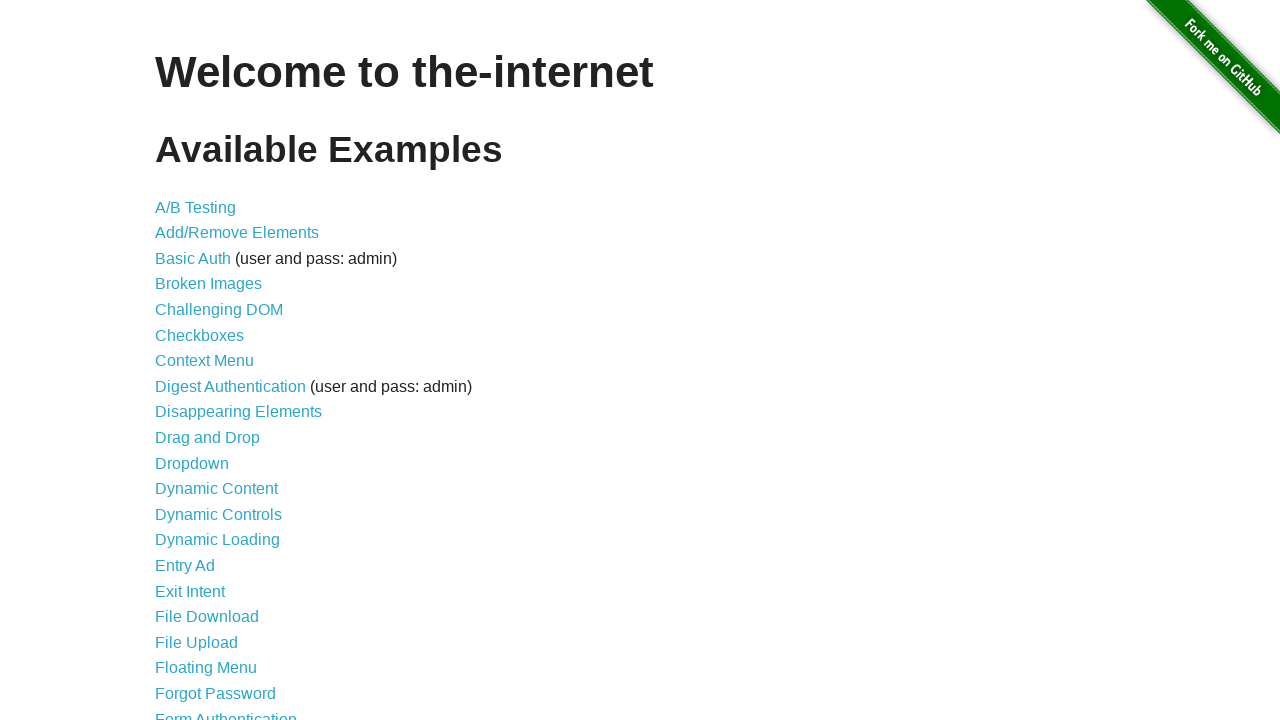

Clicked 'Context Menu' link to navigate to the test page at (204, 361) on internal:role=link[name="Context Menu"i]
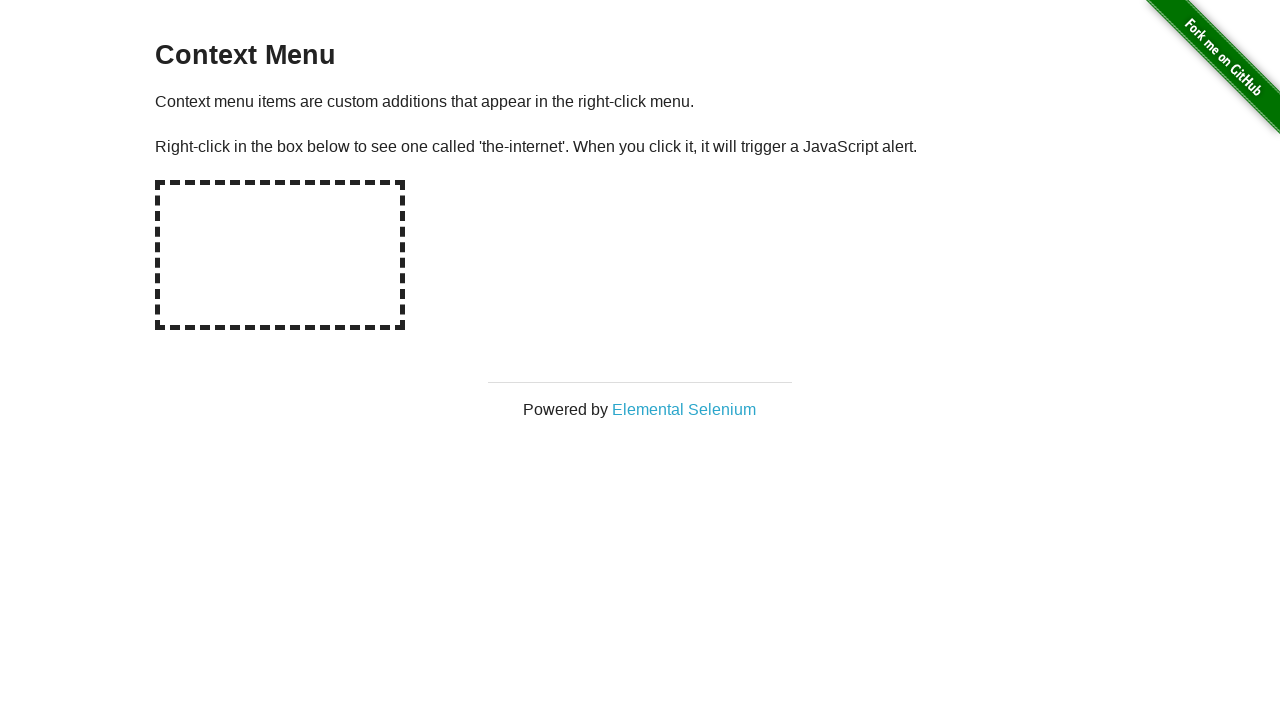

Set up dialog handler to accept and capture alert message
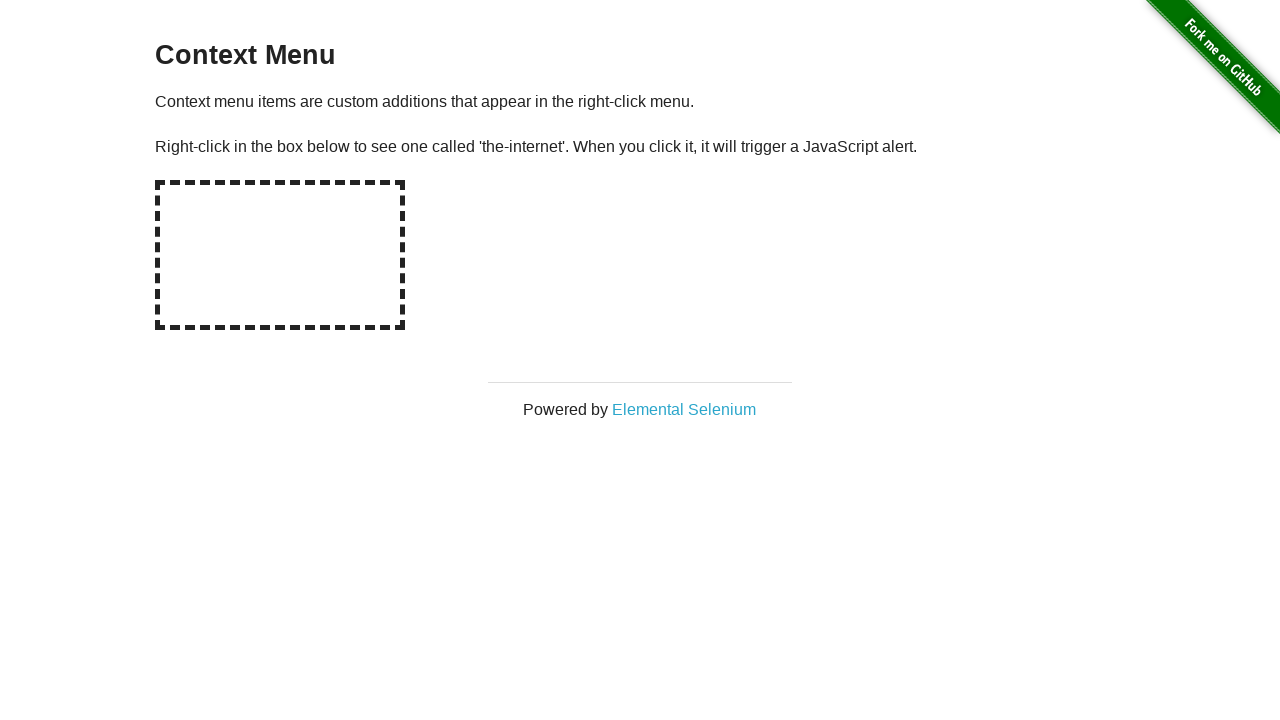

Right-clicked on the hot-spot area at (280, 255) on #hot-spot
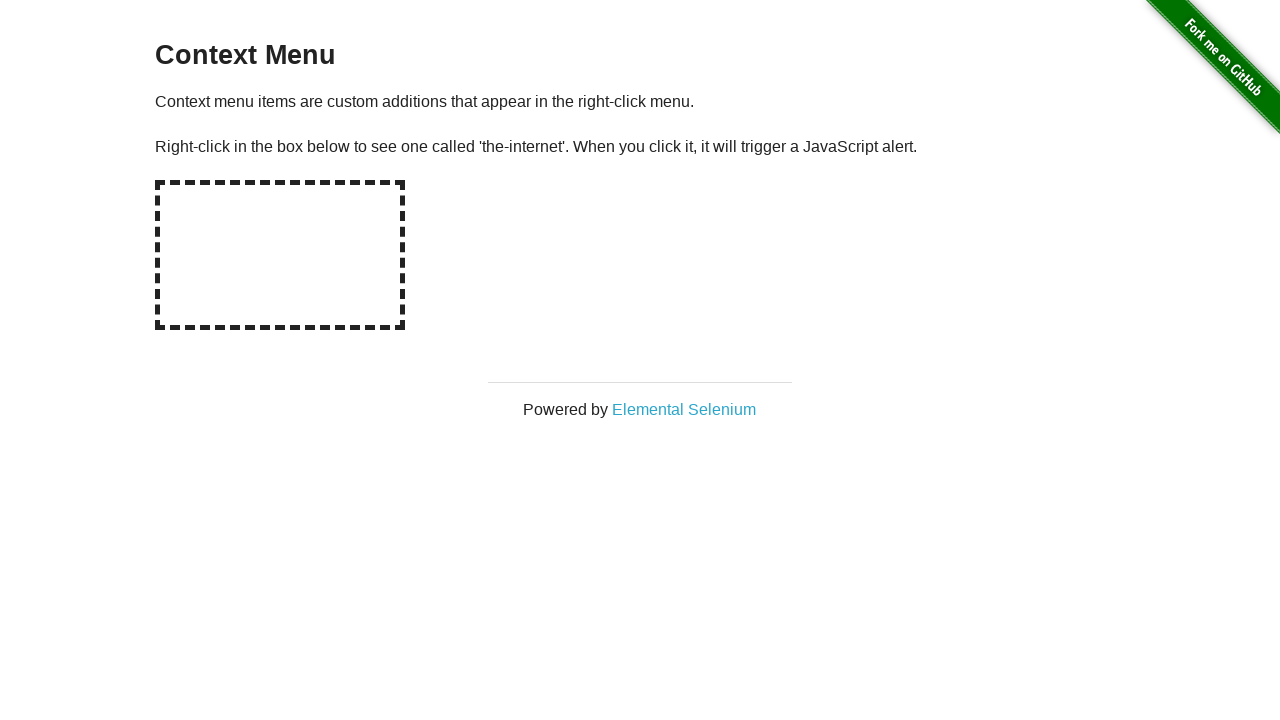

Waited 500ms for dialog to be handled
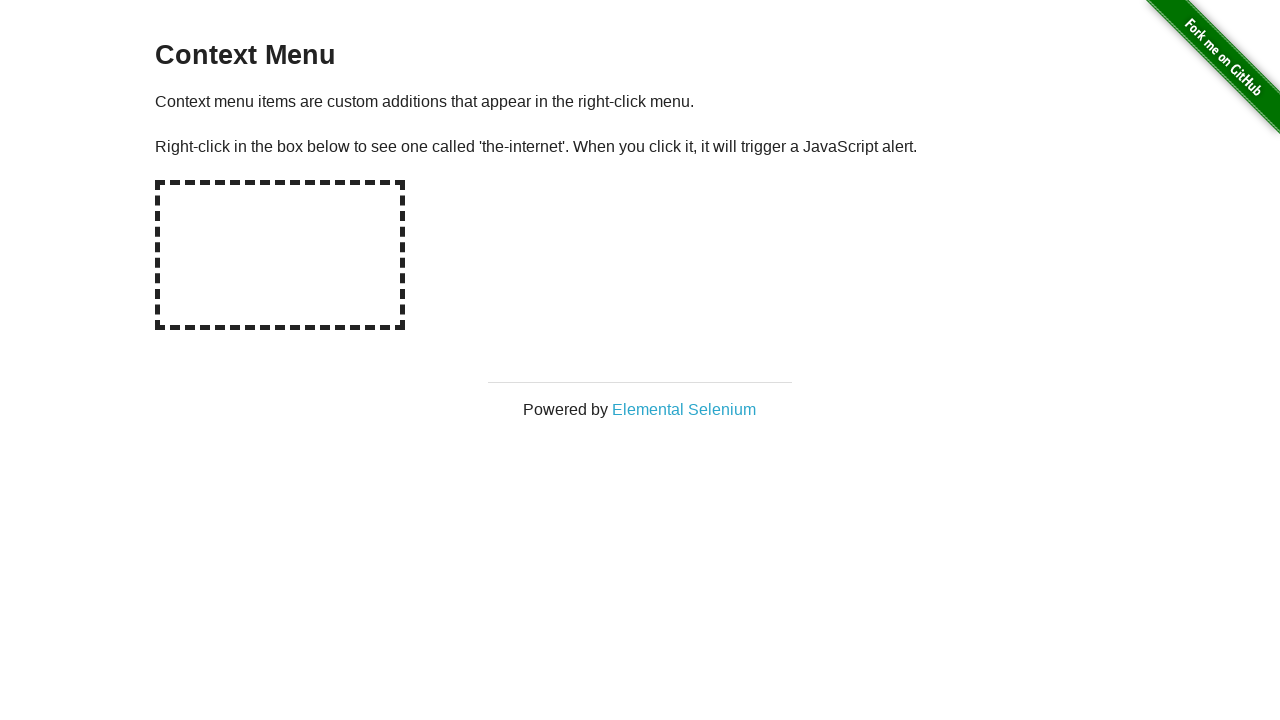

Verified dialog message is 'You selected a context menu'
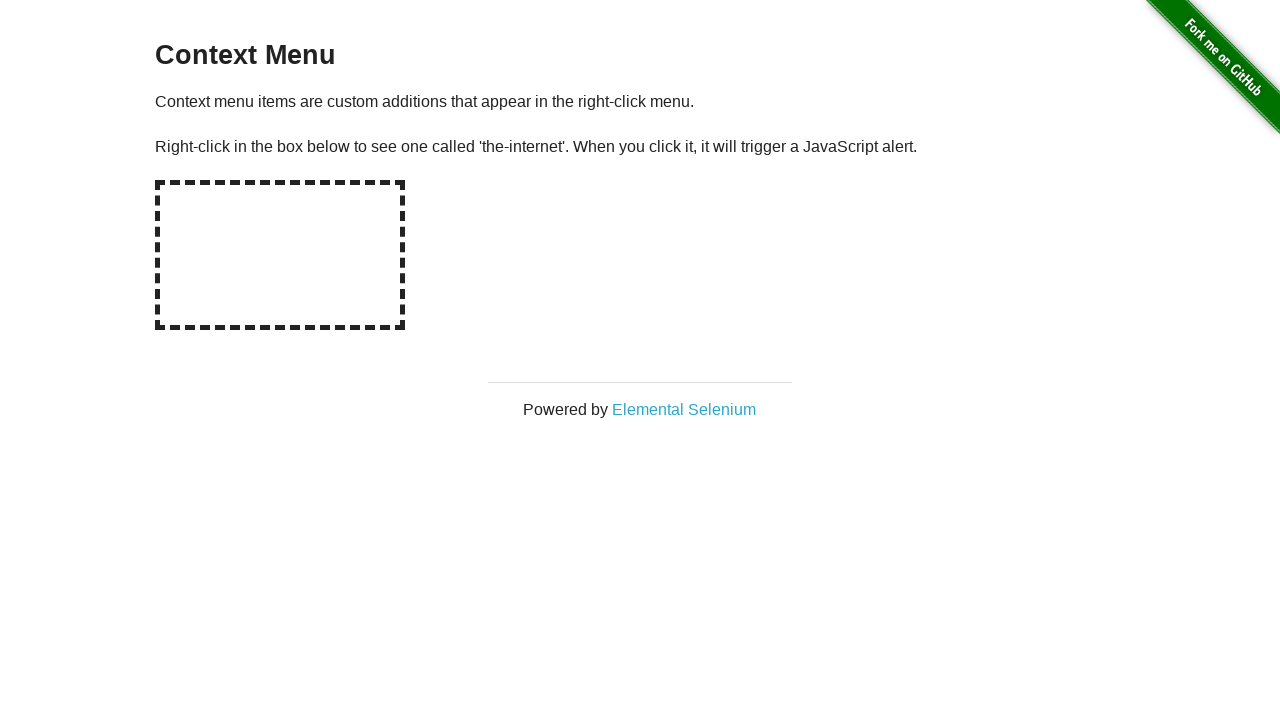

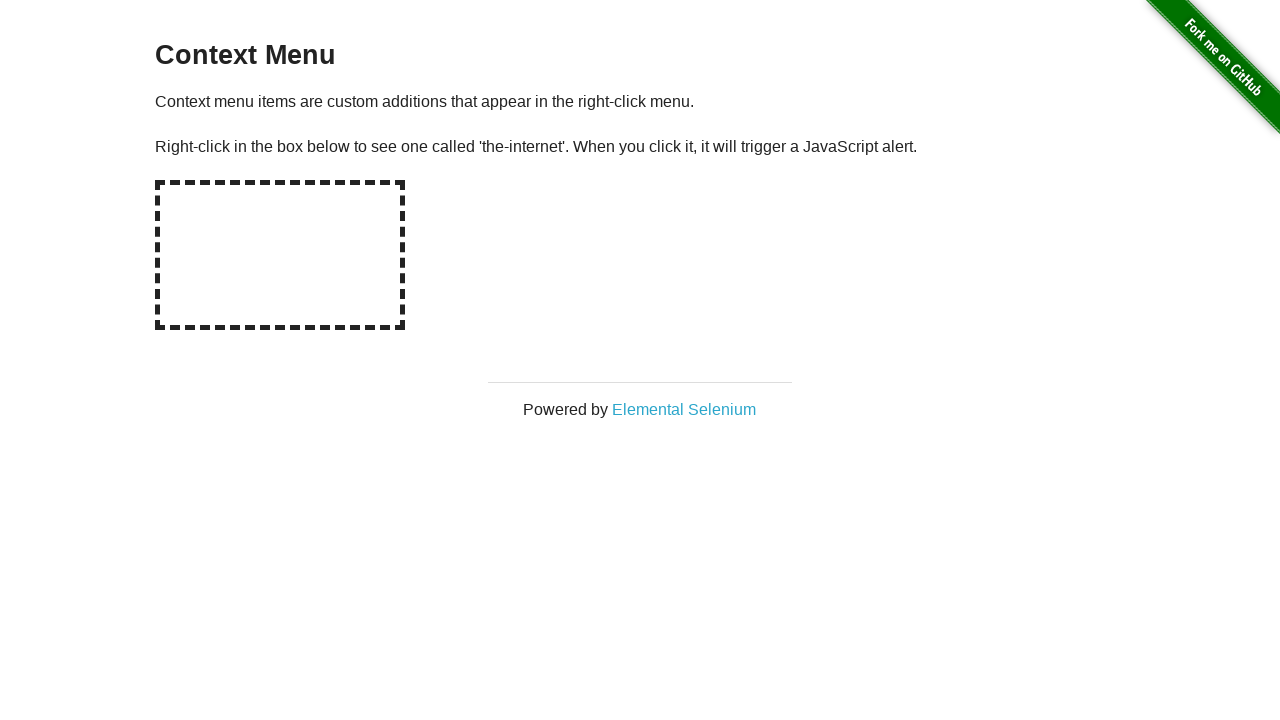